Navigates to the Formula 1 World Constructors' Championship standings page and waits for the results table to load, verifying that team standings data is displayed

Starting URL: https://www.formula1.com/en/results/2025/team

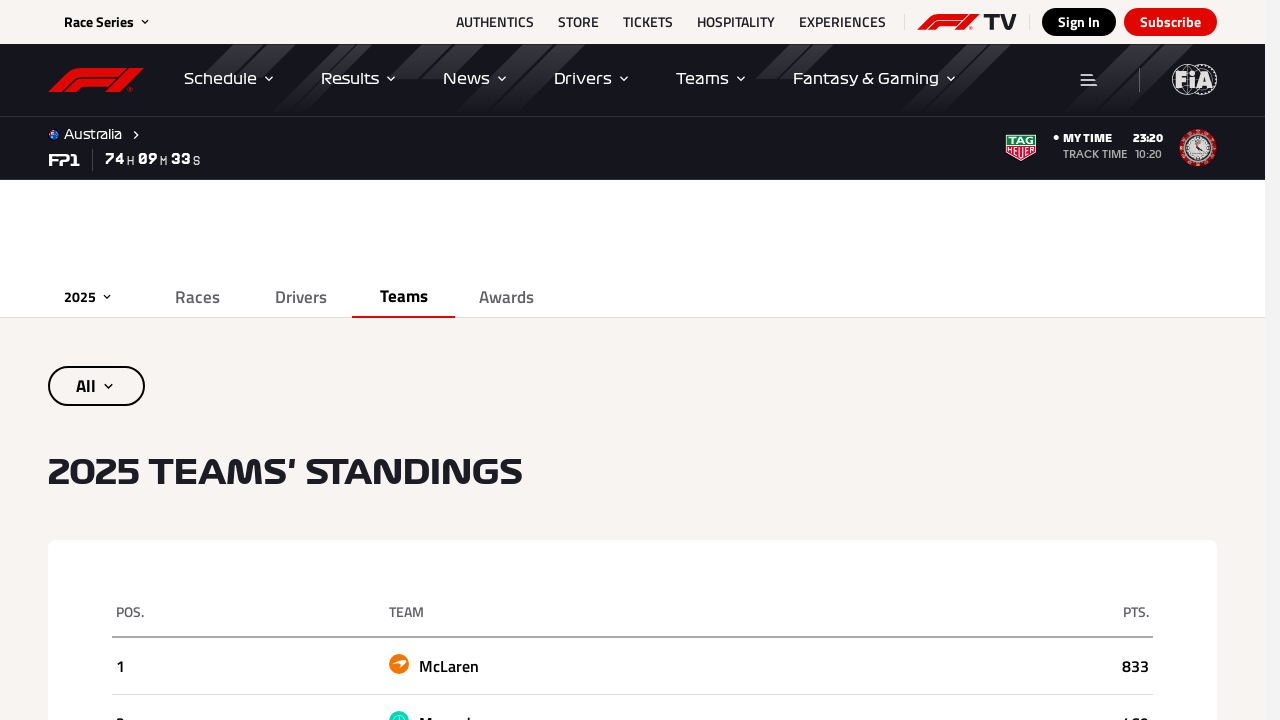

Navigated to Formula 1 World Constructors' Championship standings page
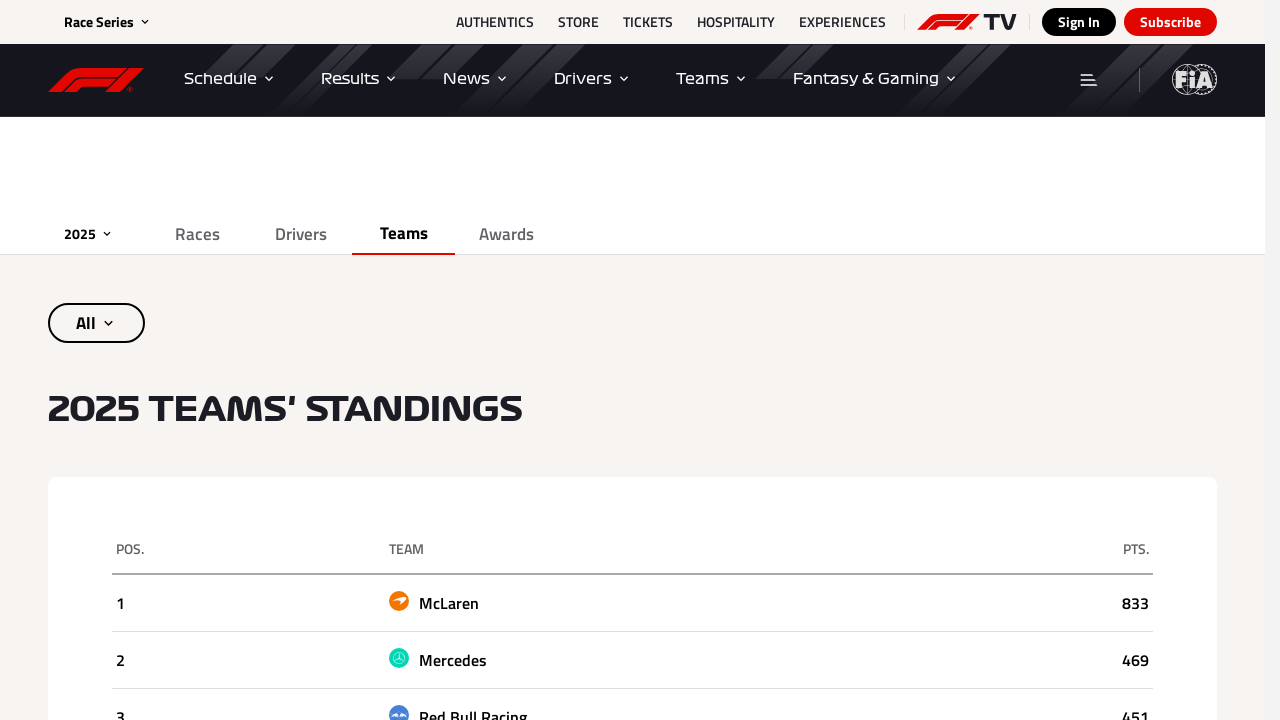

Waited for standings table rows to become visible
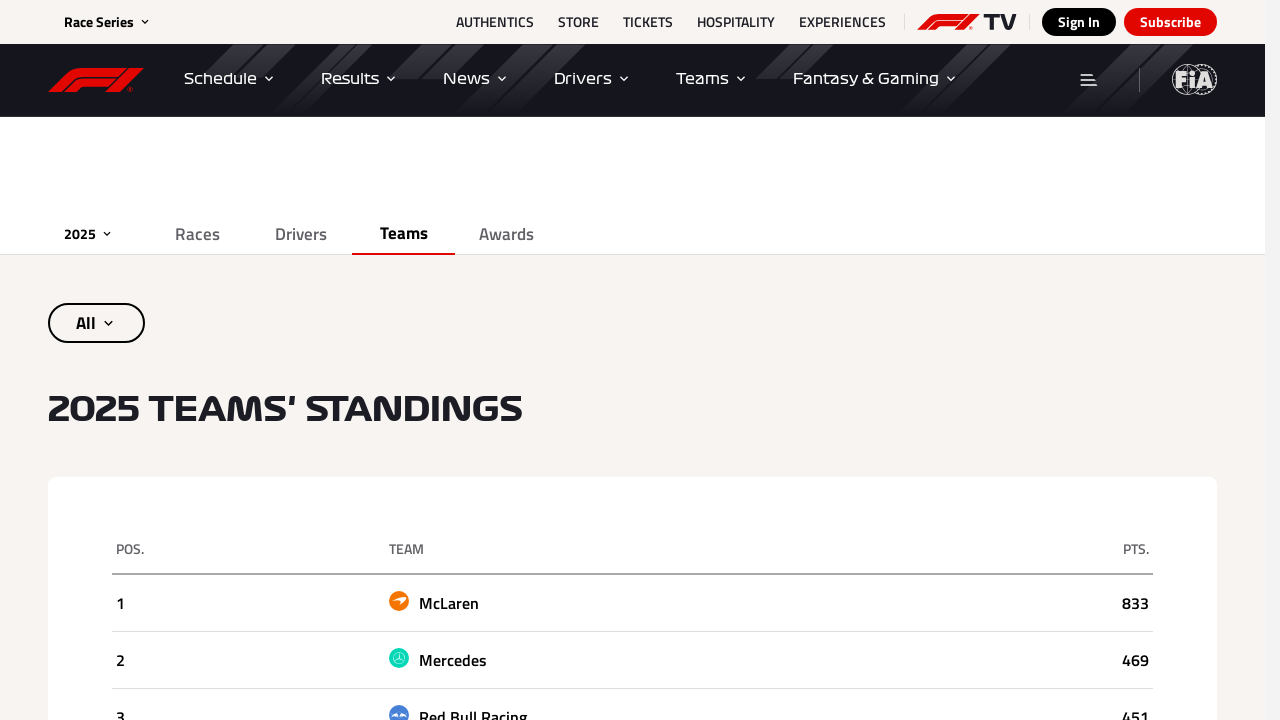

Verified team standings data is displayed in table cells
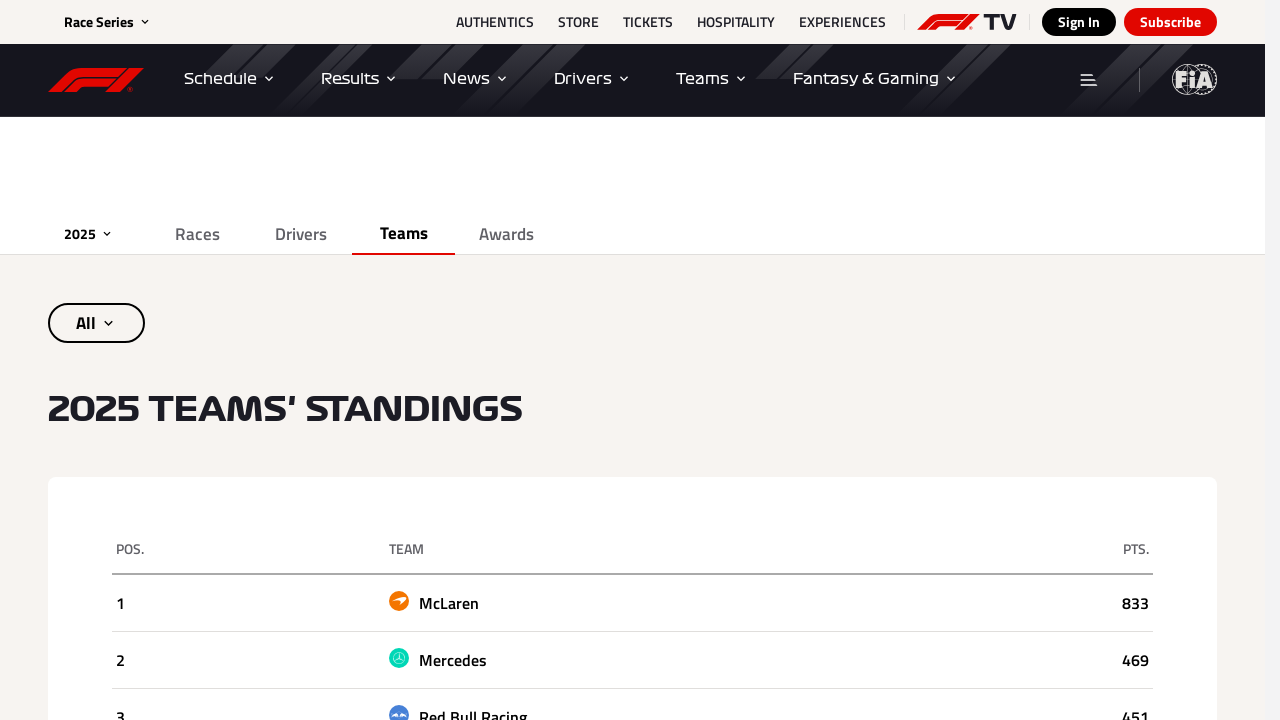

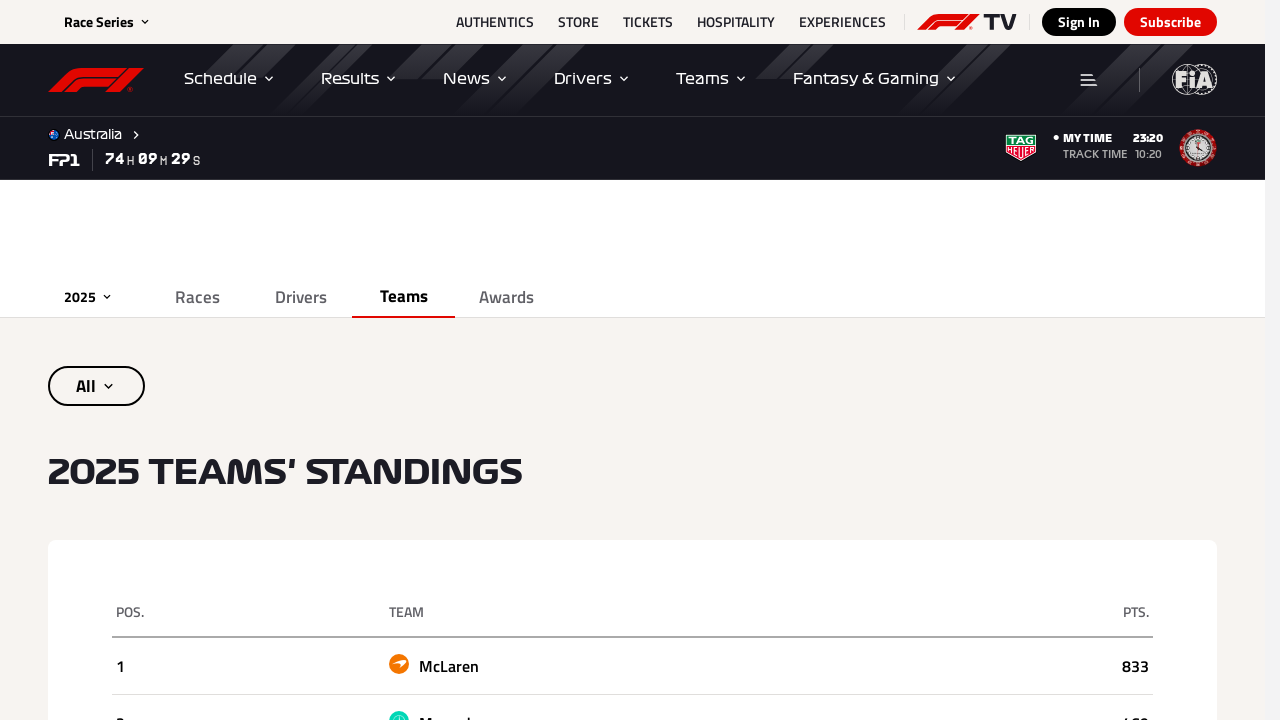